Navigates to the Selenium HQ website and verifies the page loads by checking the title is accessible

Starting URL: https://www.seleniumhq.org/

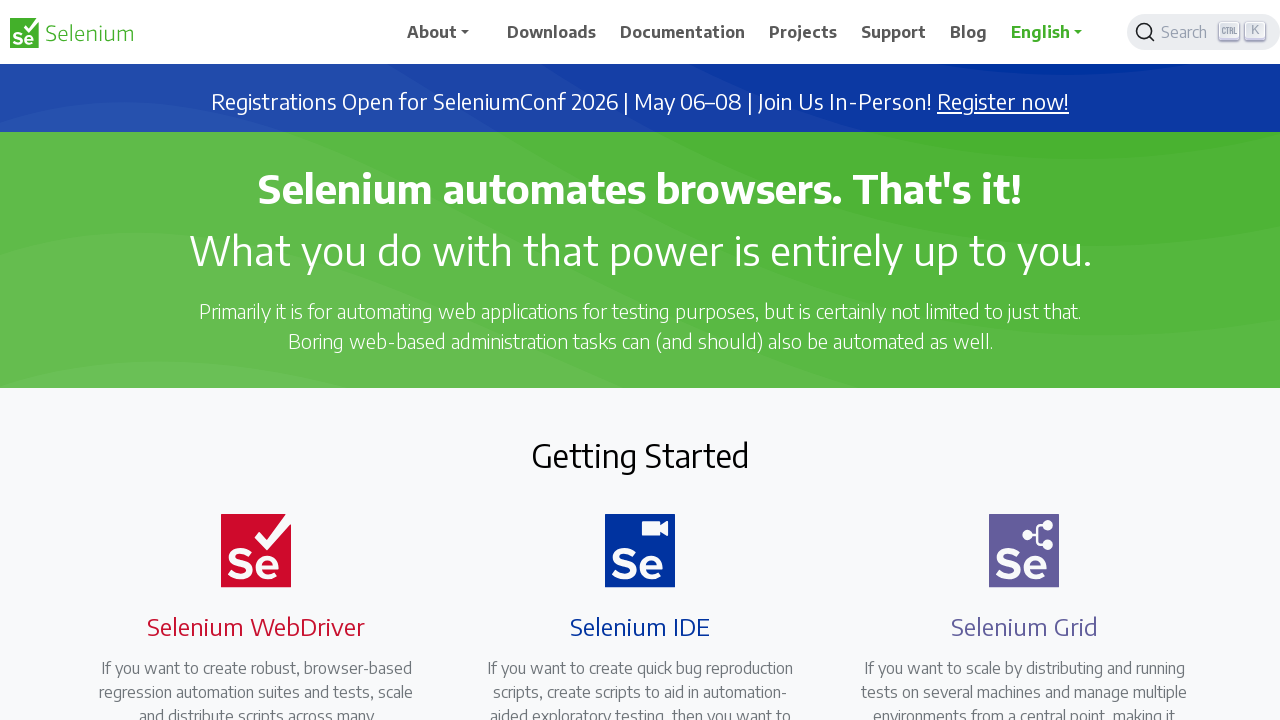

Navigated to Selenium HQ website
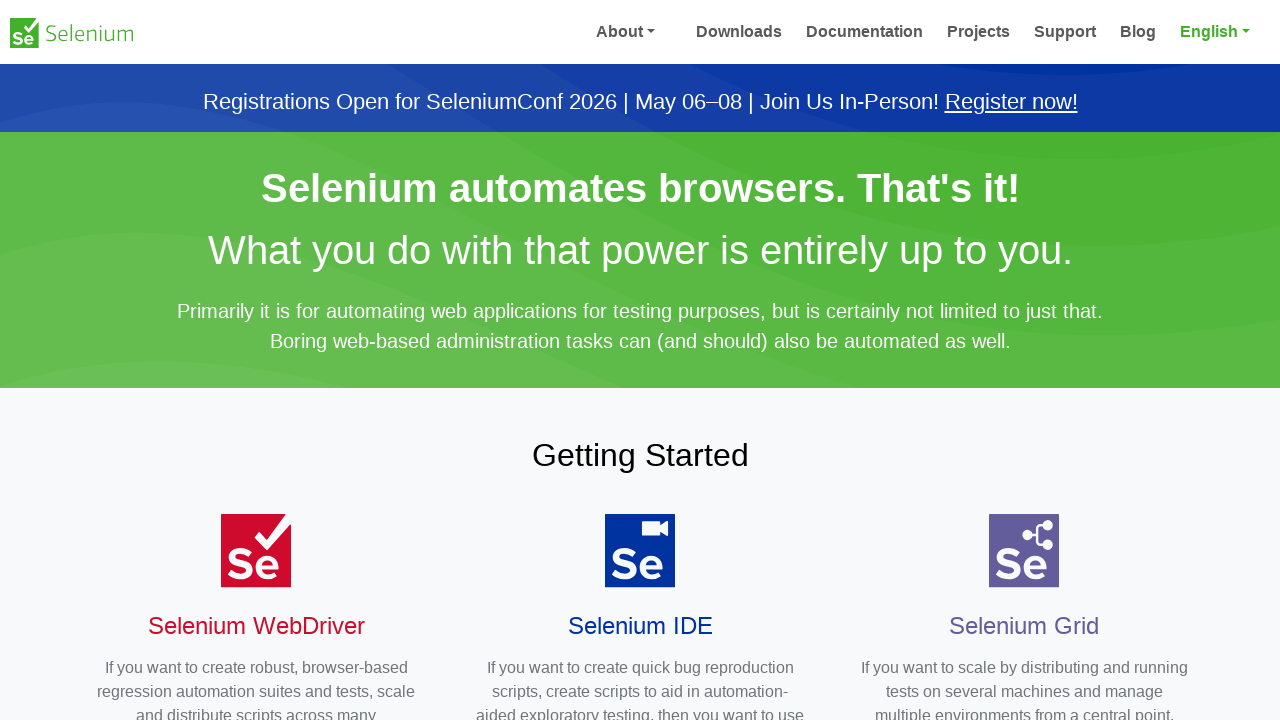

Page DOM content loaded
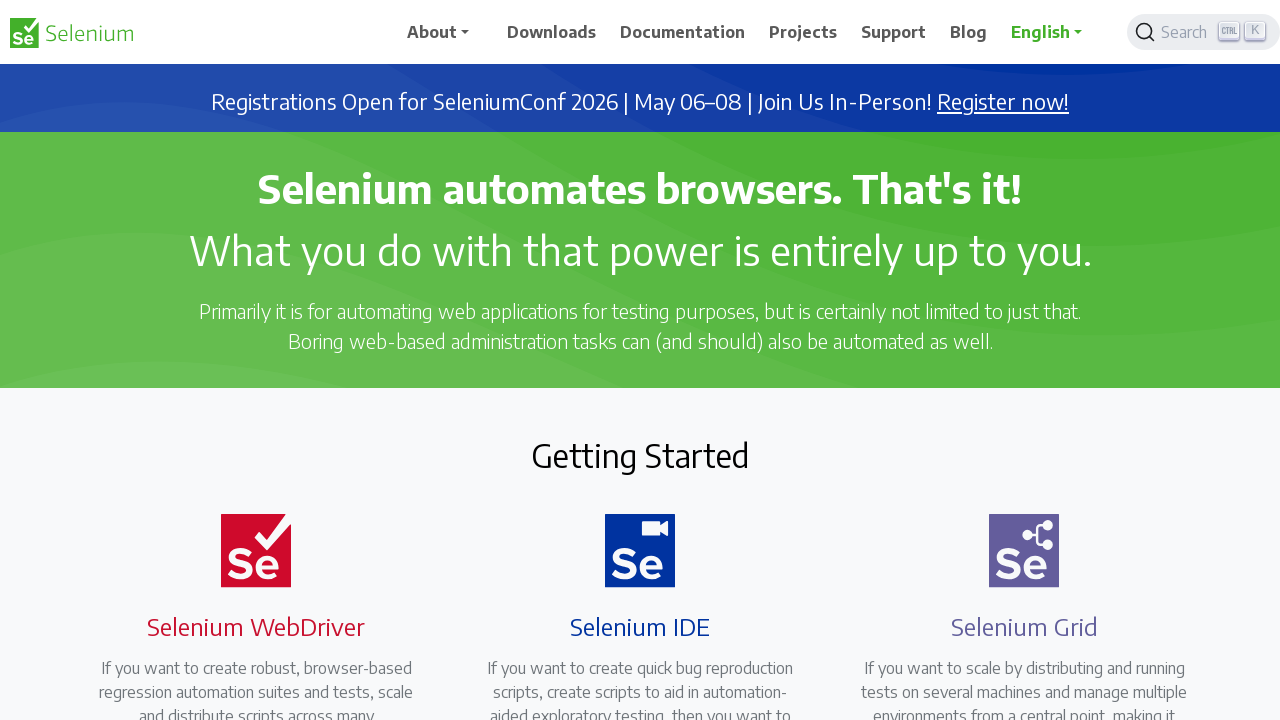

Retrieved page title: Selenium
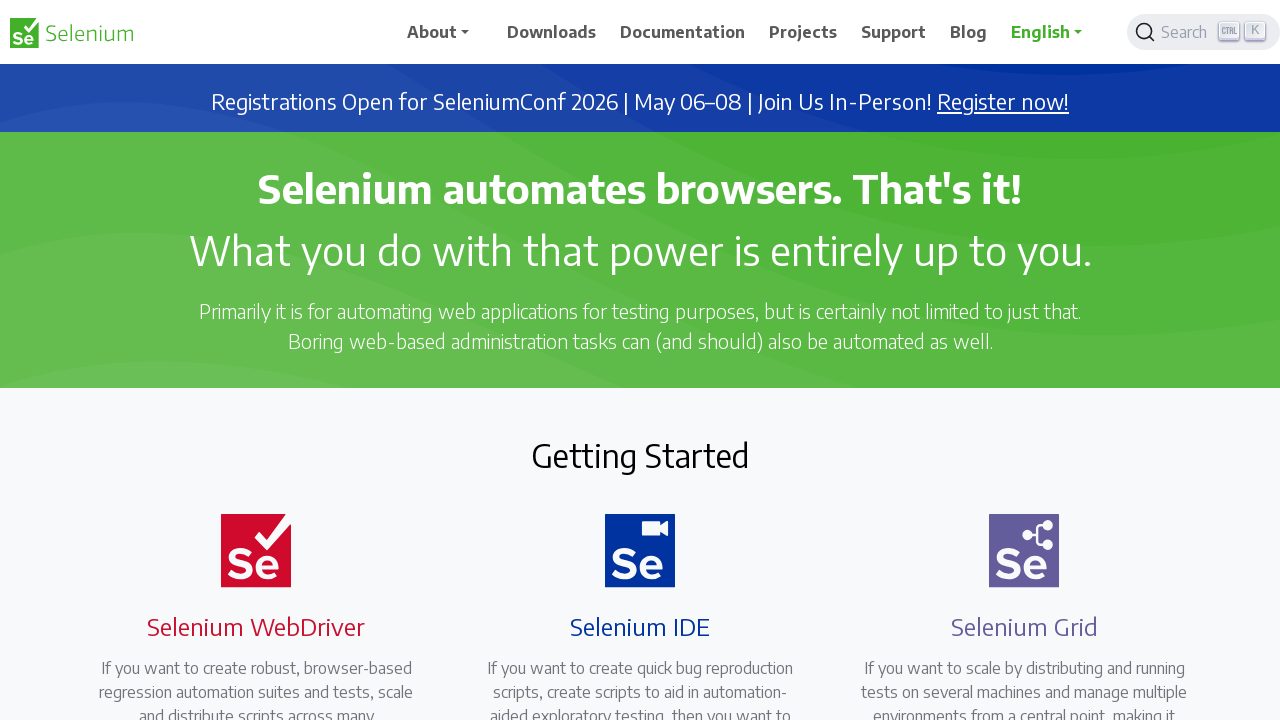

Verified page title is present and not empty
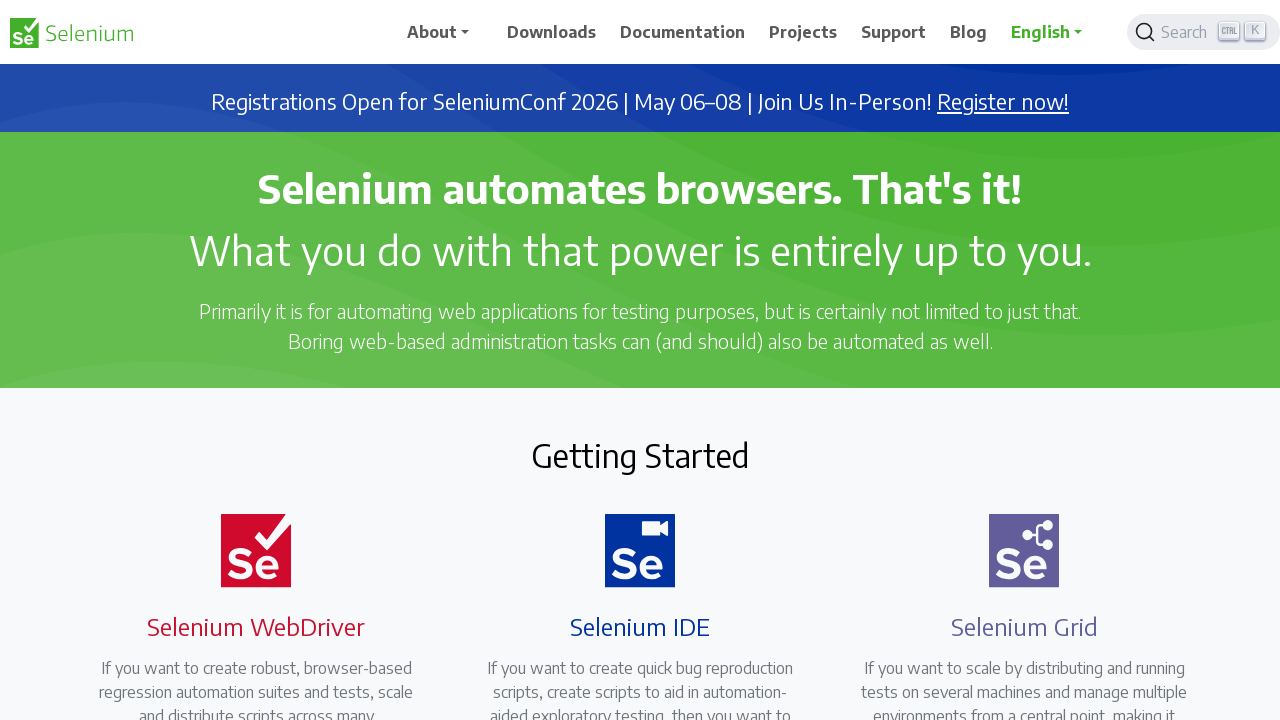

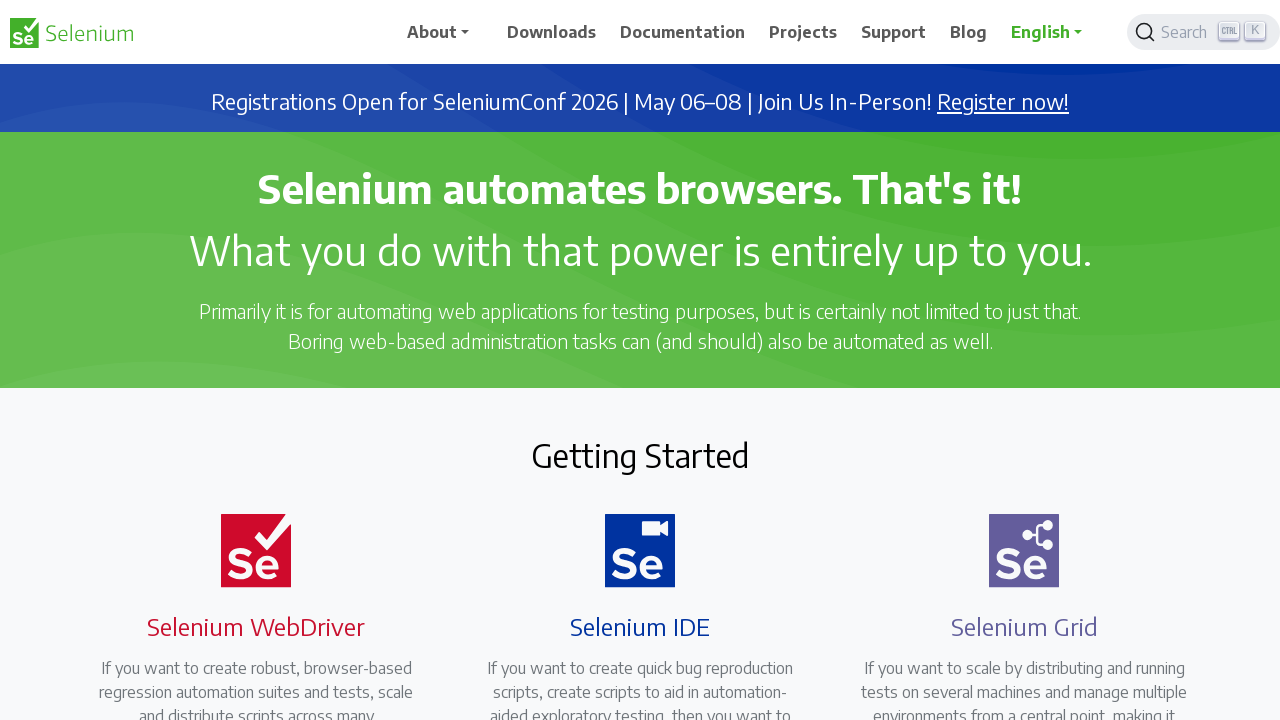